Tests jQuery UI droppable functionality by dragging an element and dropping it into a target area

Starting URL: https://jqueryui.com/droppable/

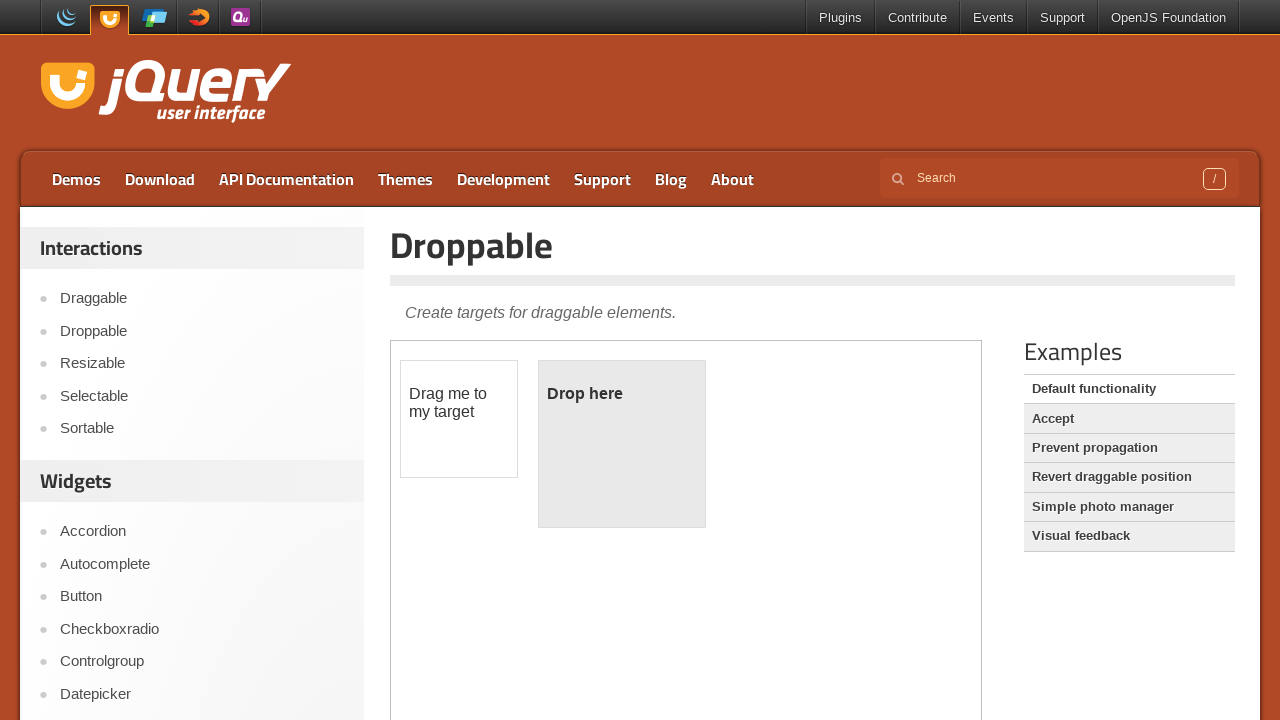

Located the first iframe containing the droppable demo
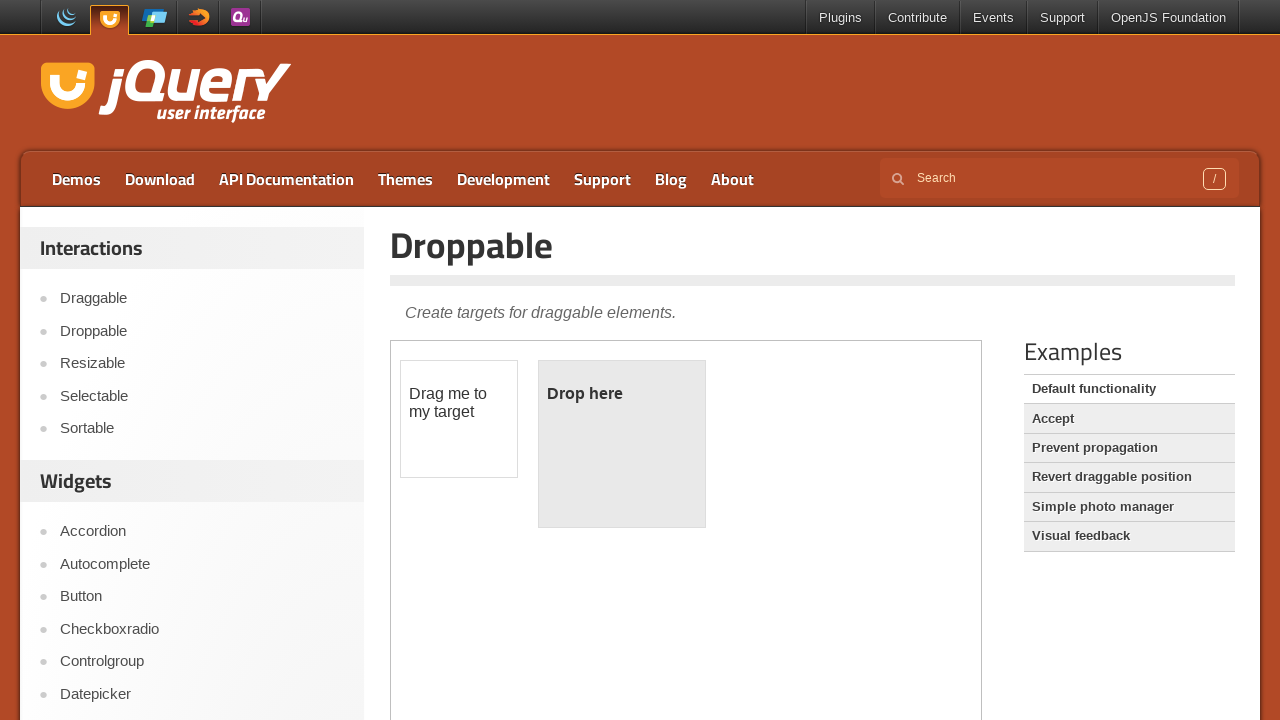

Located the draggable element with ID 'draggable'
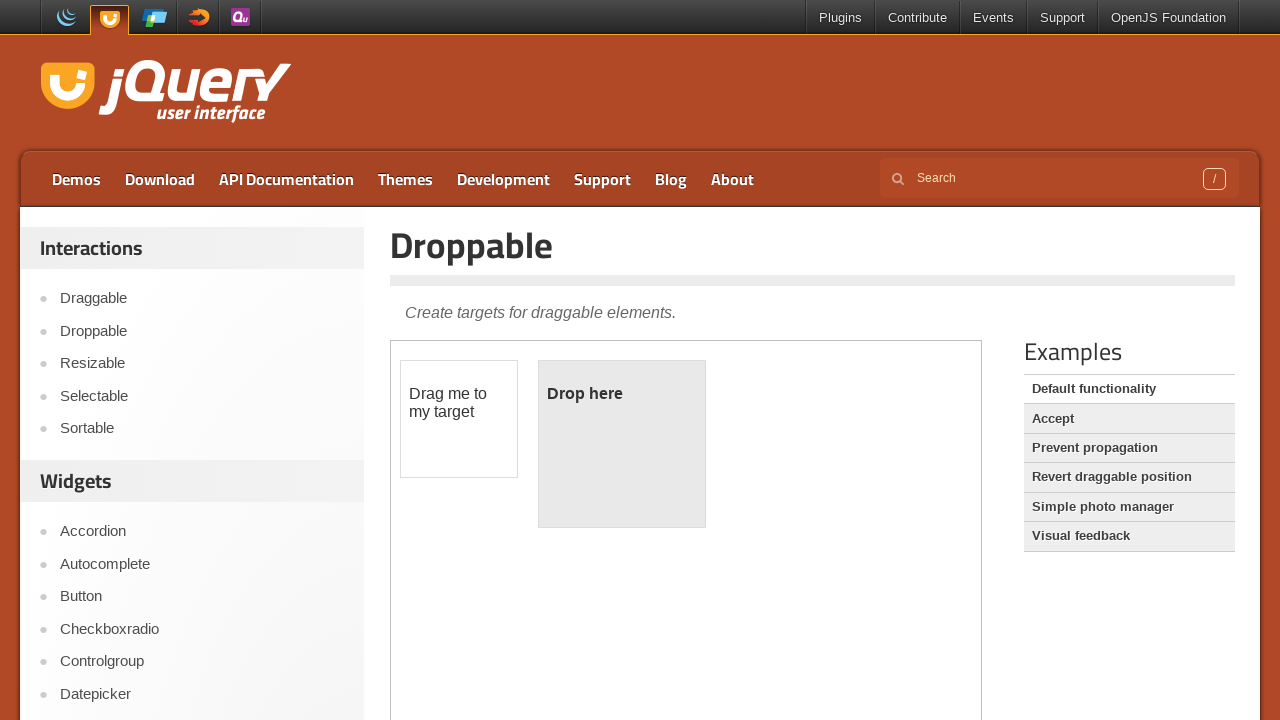

Located the droppable target element with ID 'droppable'
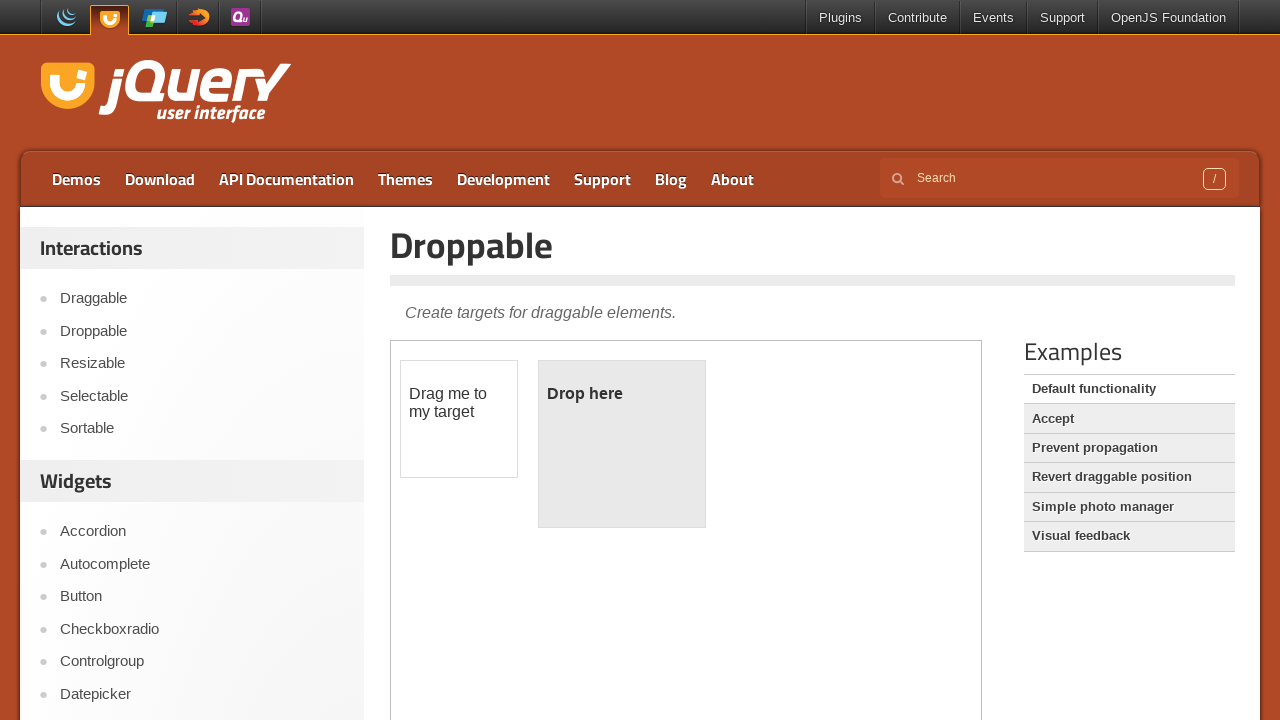

Dragged the draggable element and dropped it into the droppable target area at (622, 444)
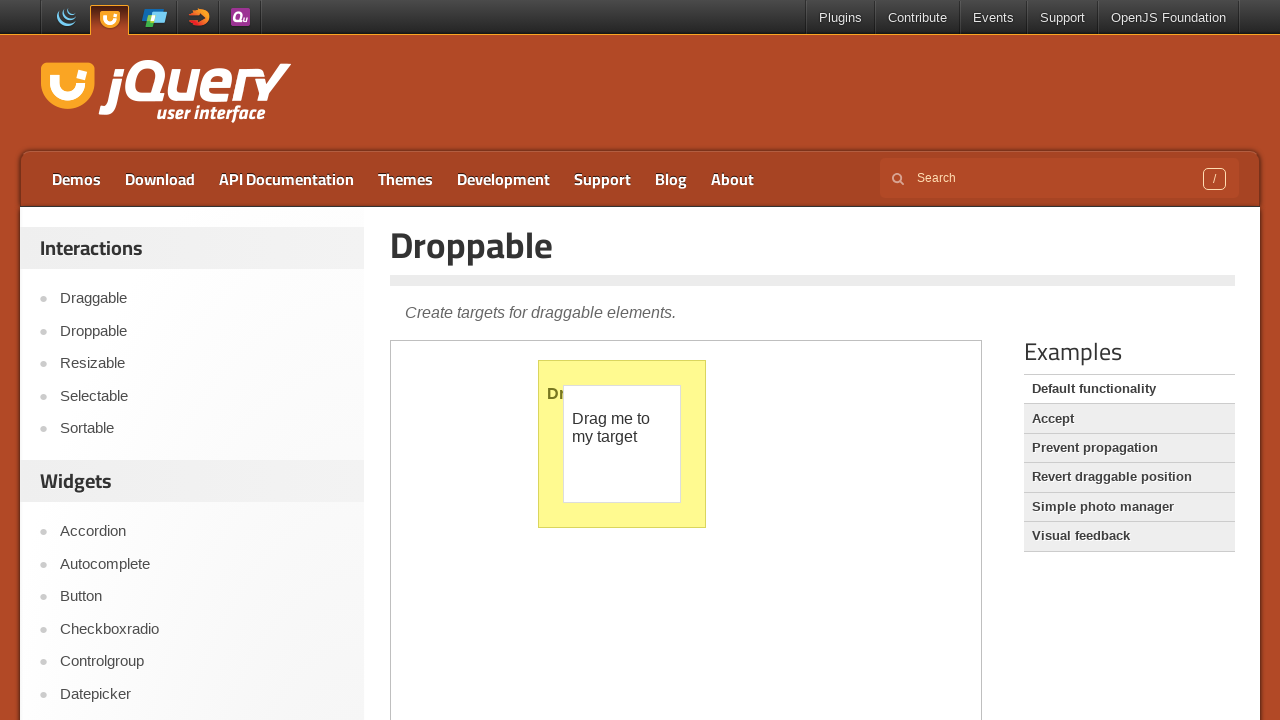

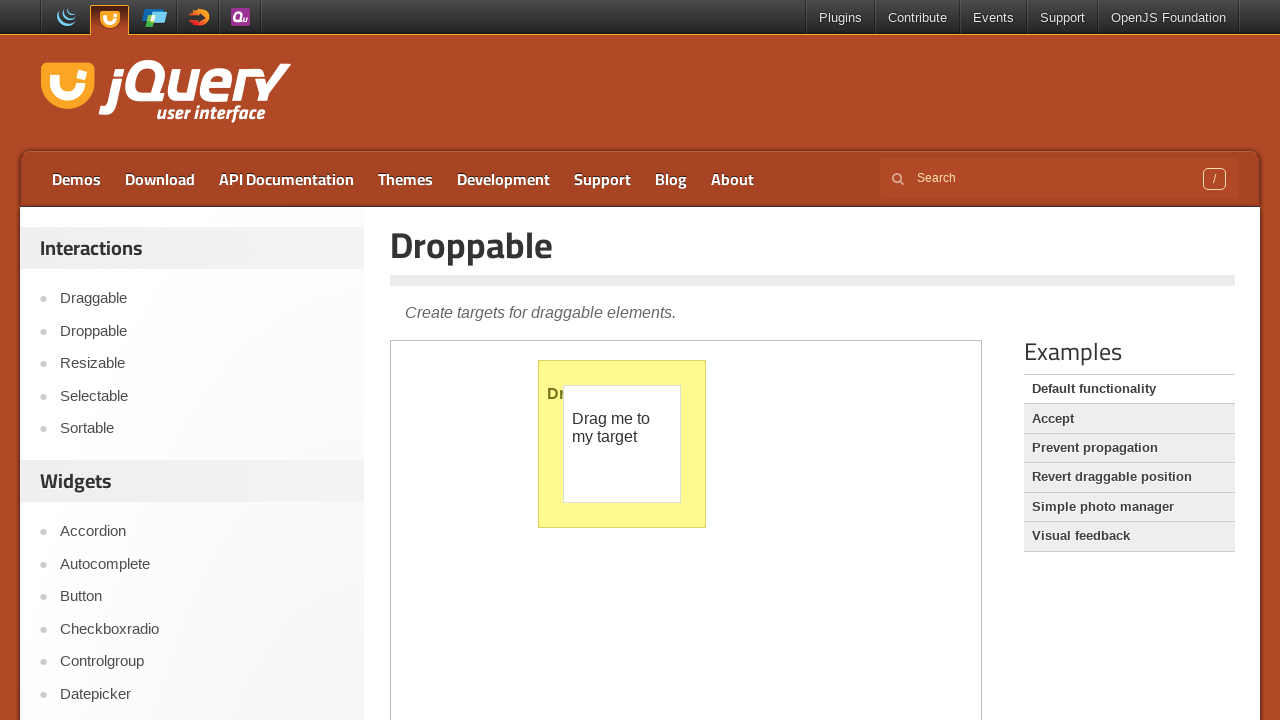